Tests JavaScript alert functionality by triggering a JS alert and accepting it

Starting URL: http://the-internet.herokuapp.com/javascript_alerts

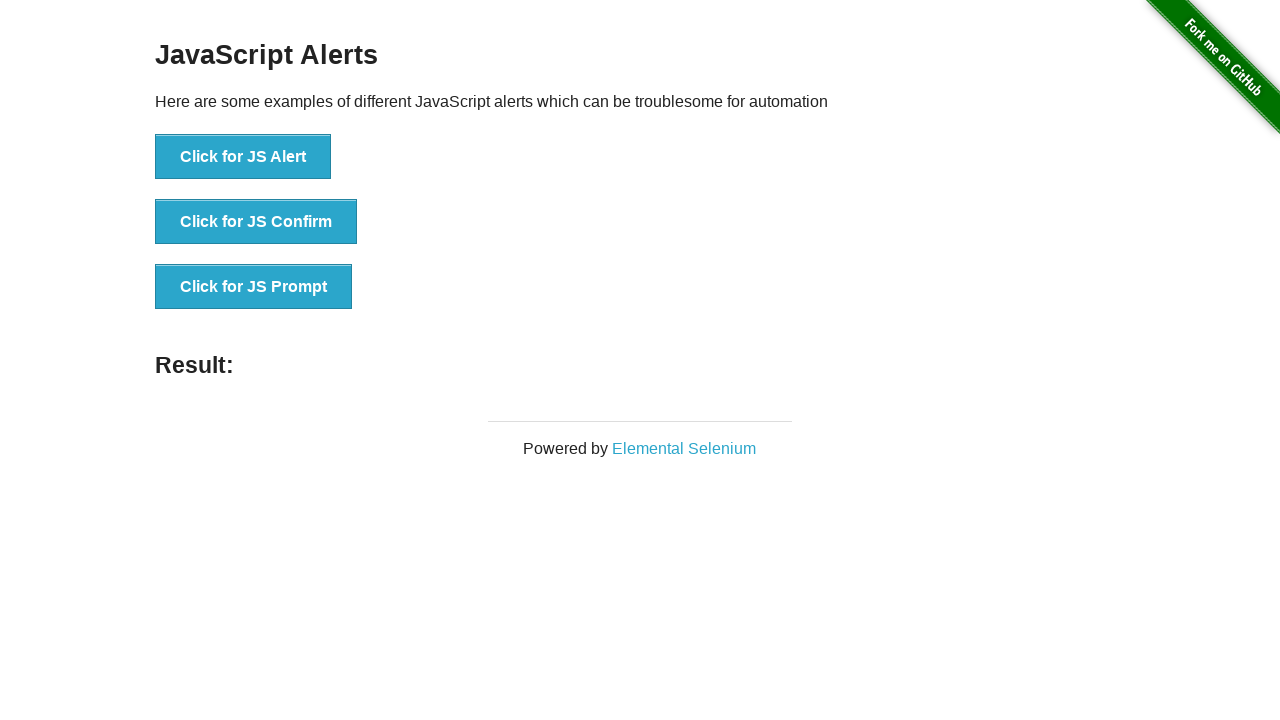

Clicked button to trigger JavaScript alert at (243, 157) on button[onclick='jsAlert()']
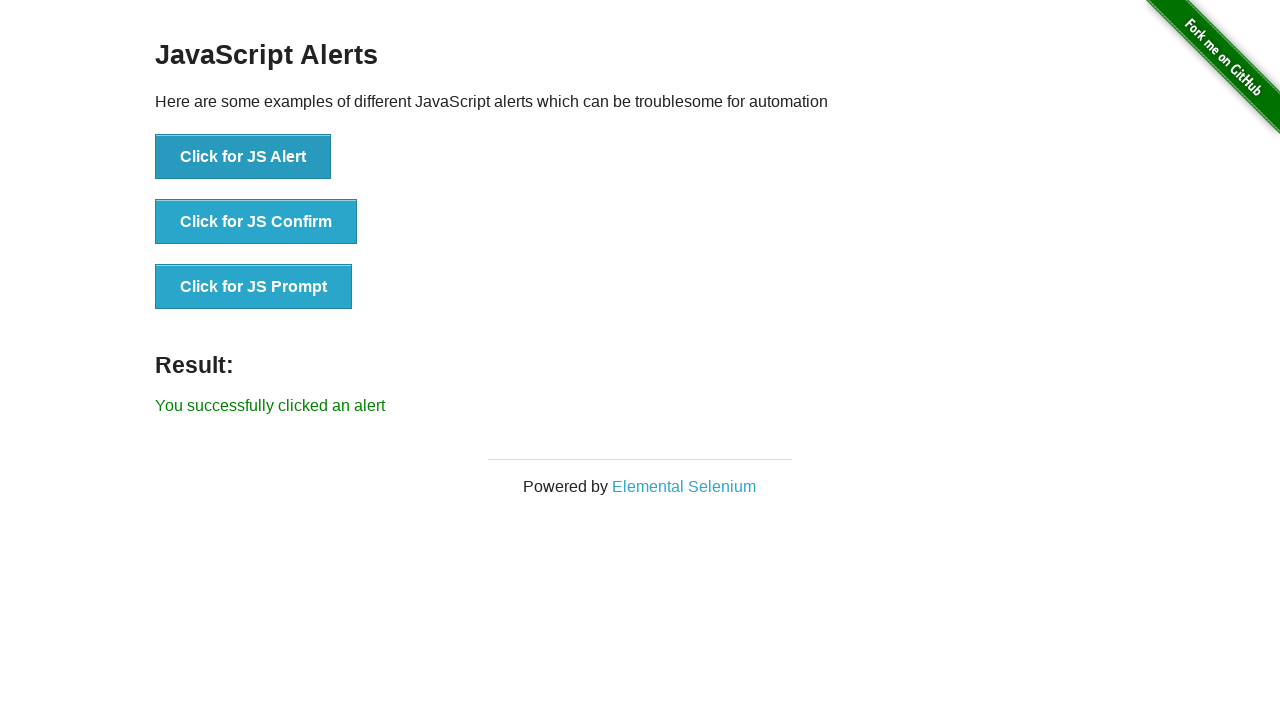

Set up dialog handler to accept alerts
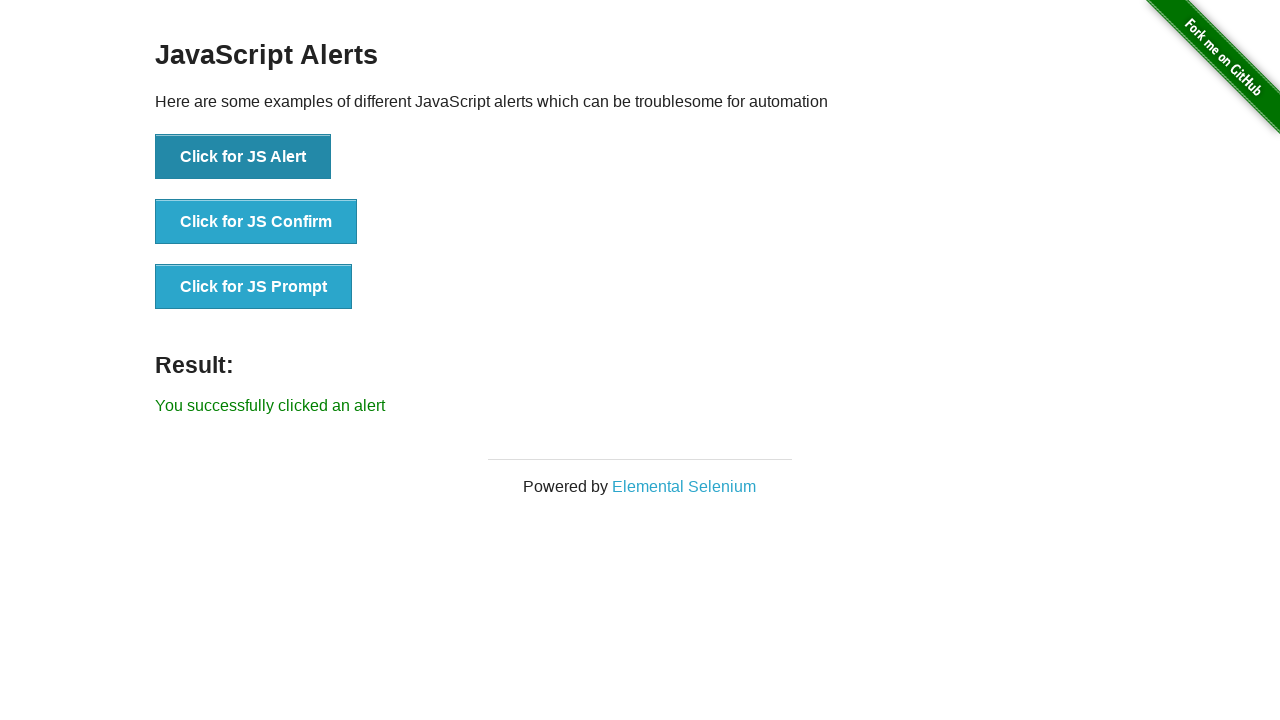

Triggered alert again to verify handler works at (243, 157) on button[onclick='jsAlert()']
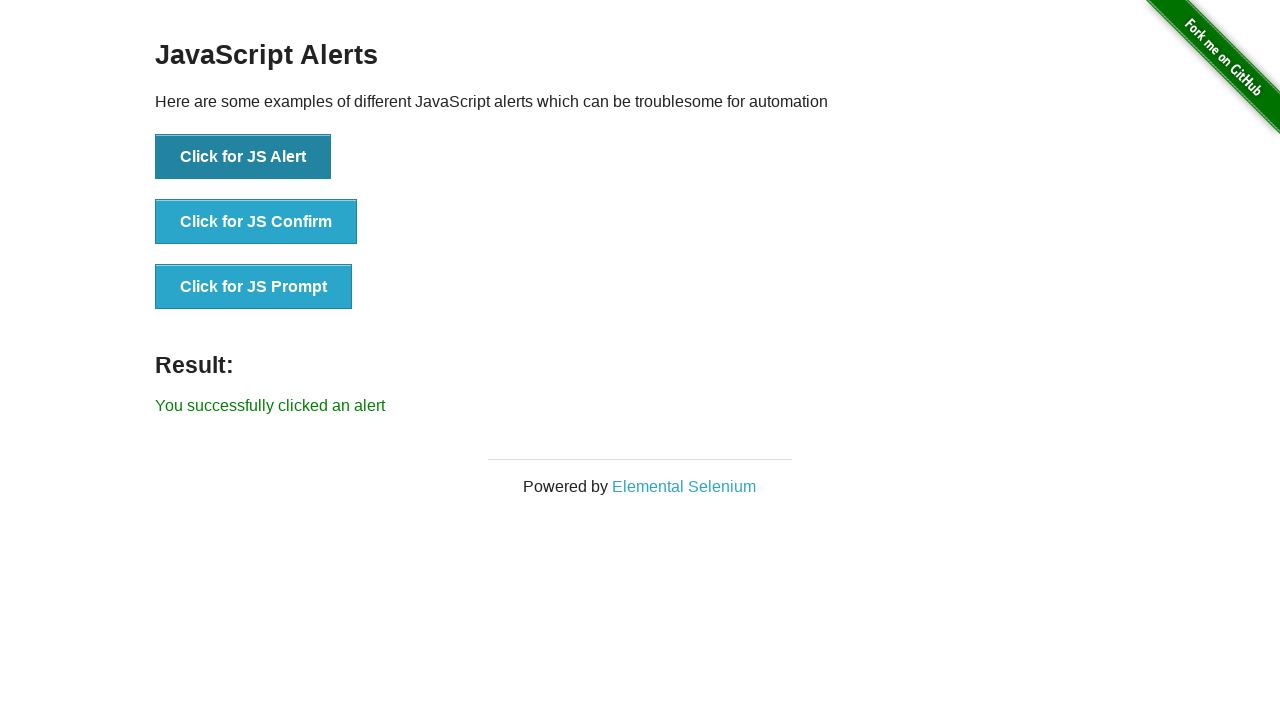

Verified result text appeared after accepting alert
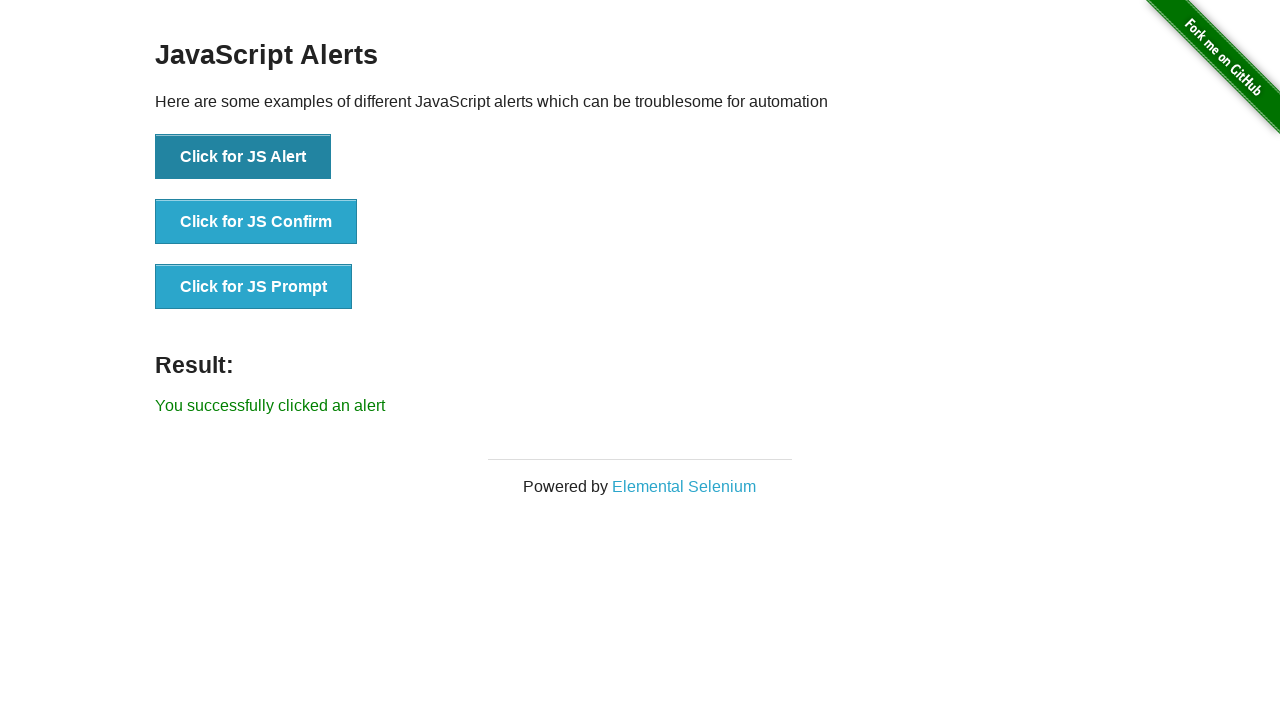

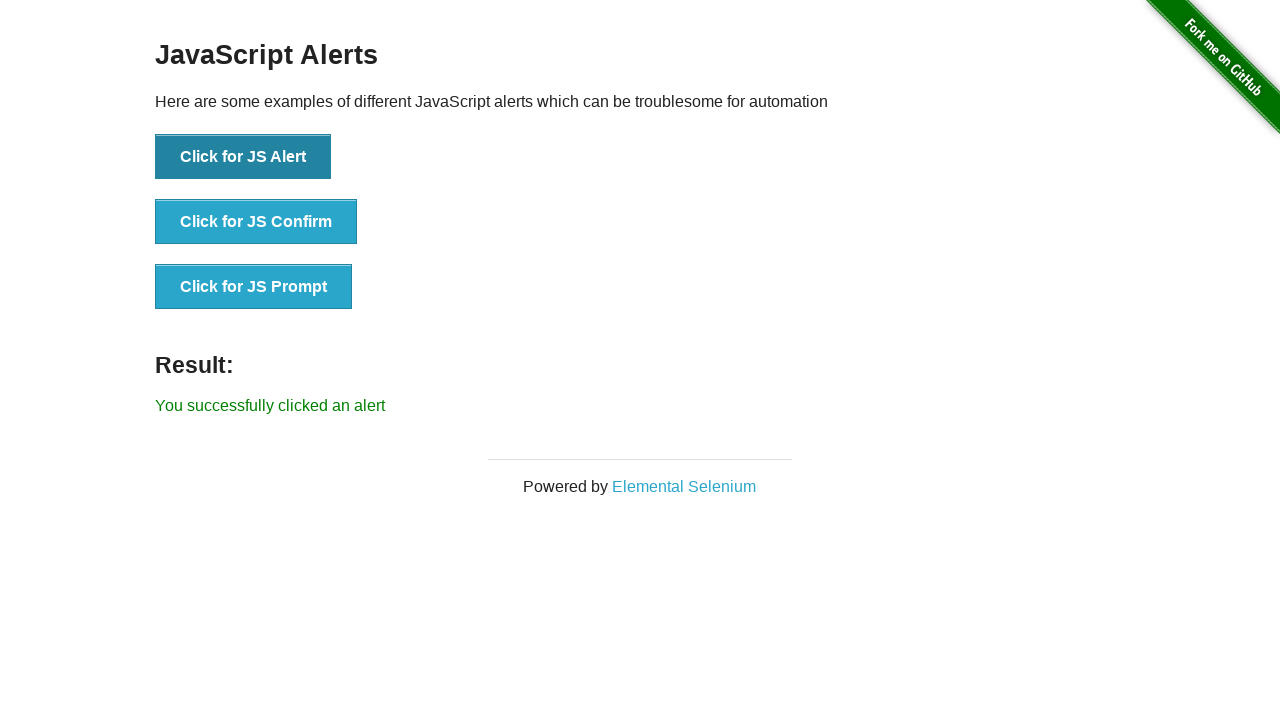